Tests navigation between the main page, forgot password page, and back to login page by clicking on links

Starting URL: https://adactinhotelapp.com/

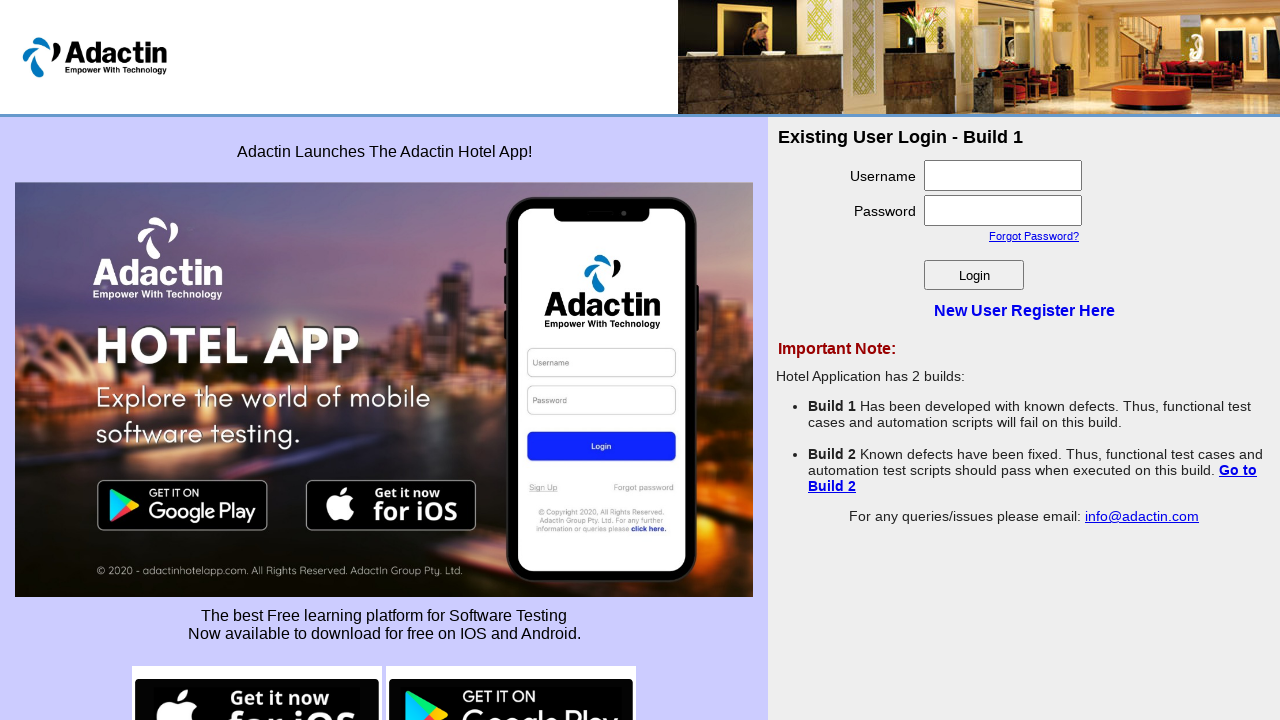

Clicked on 'Forgot Password?' link at (1034, 236) on a:text('Forgot Password?')
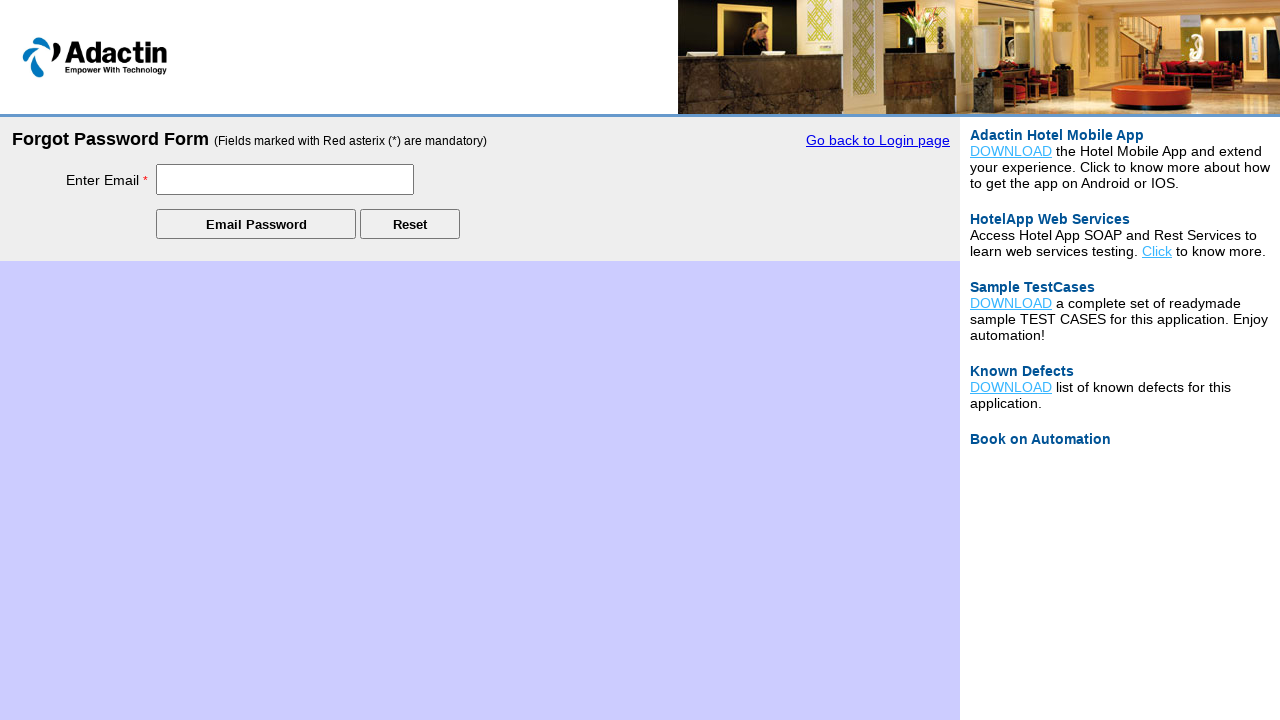

Forgot password page loaded
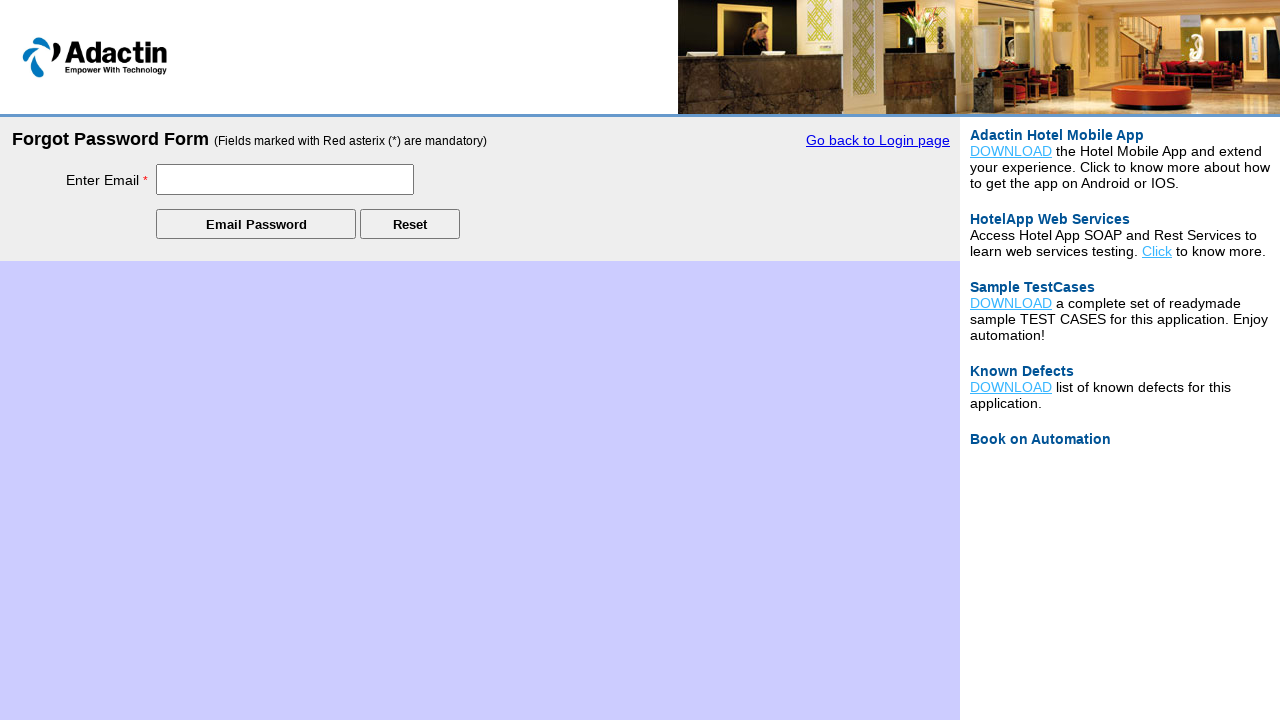

Clicked on 'Go back to Login page' link at (878, 140) on a:text('Go back to Login page')
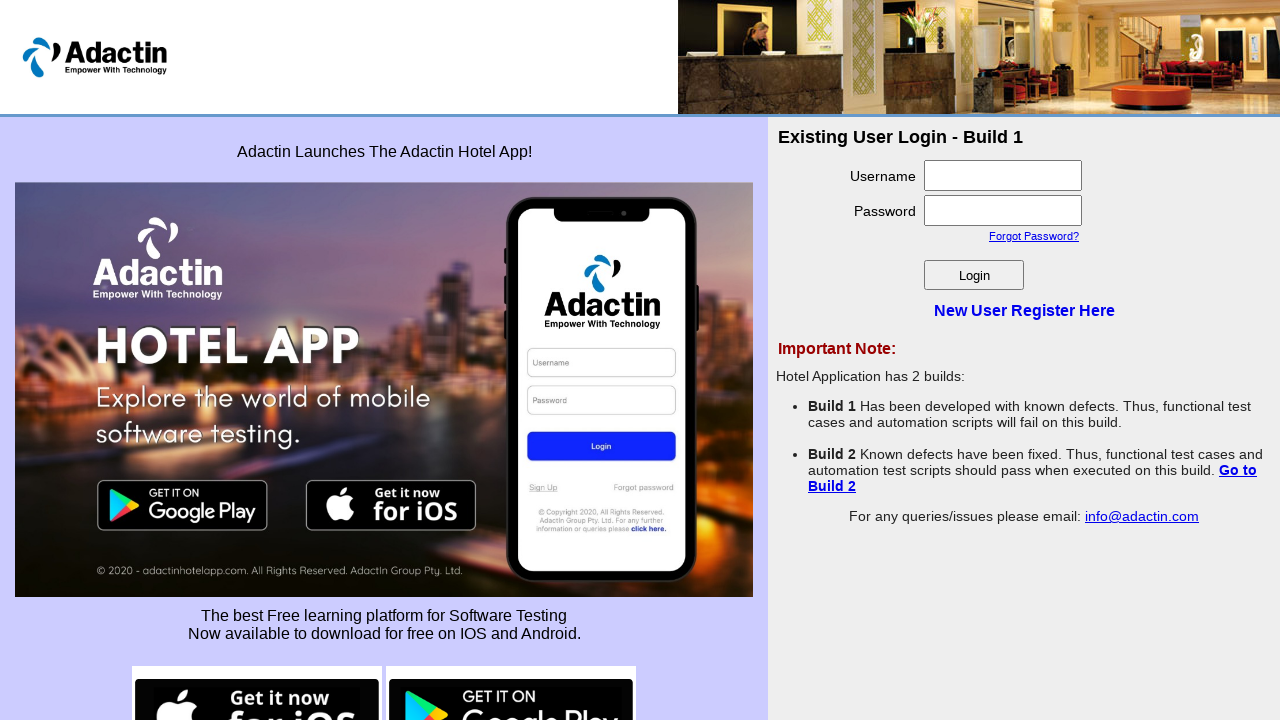

Login page loaded
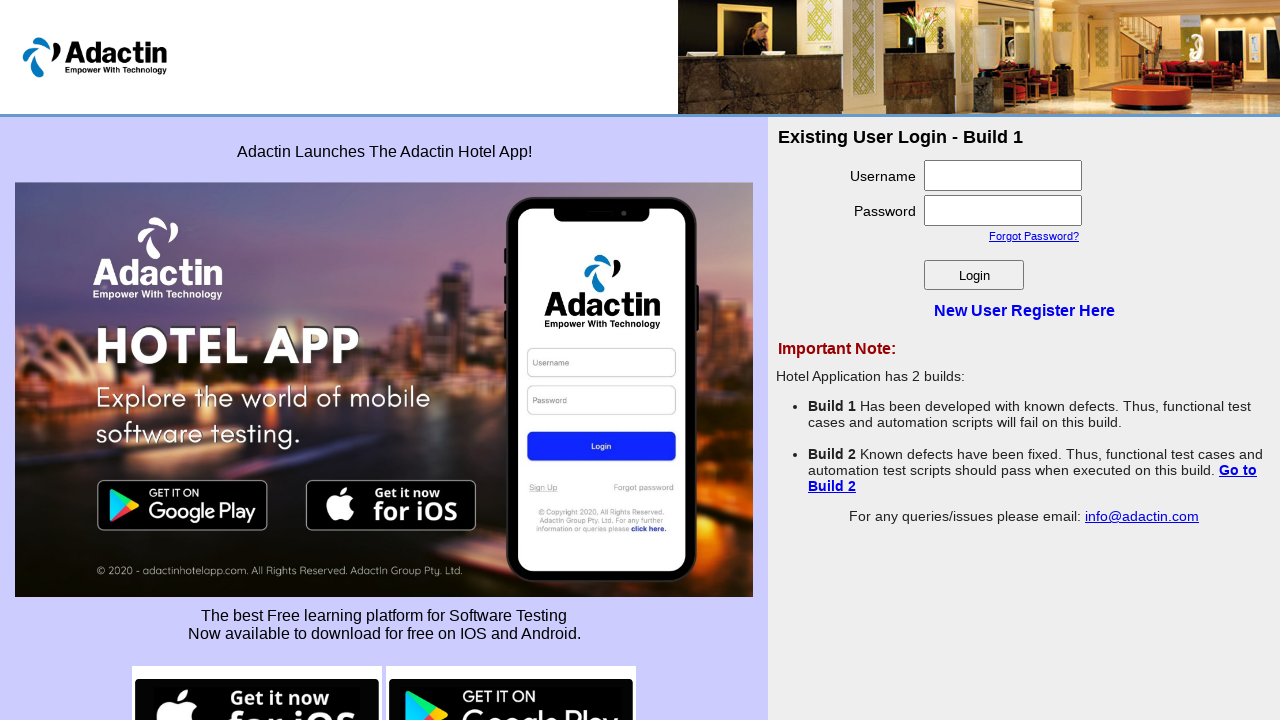

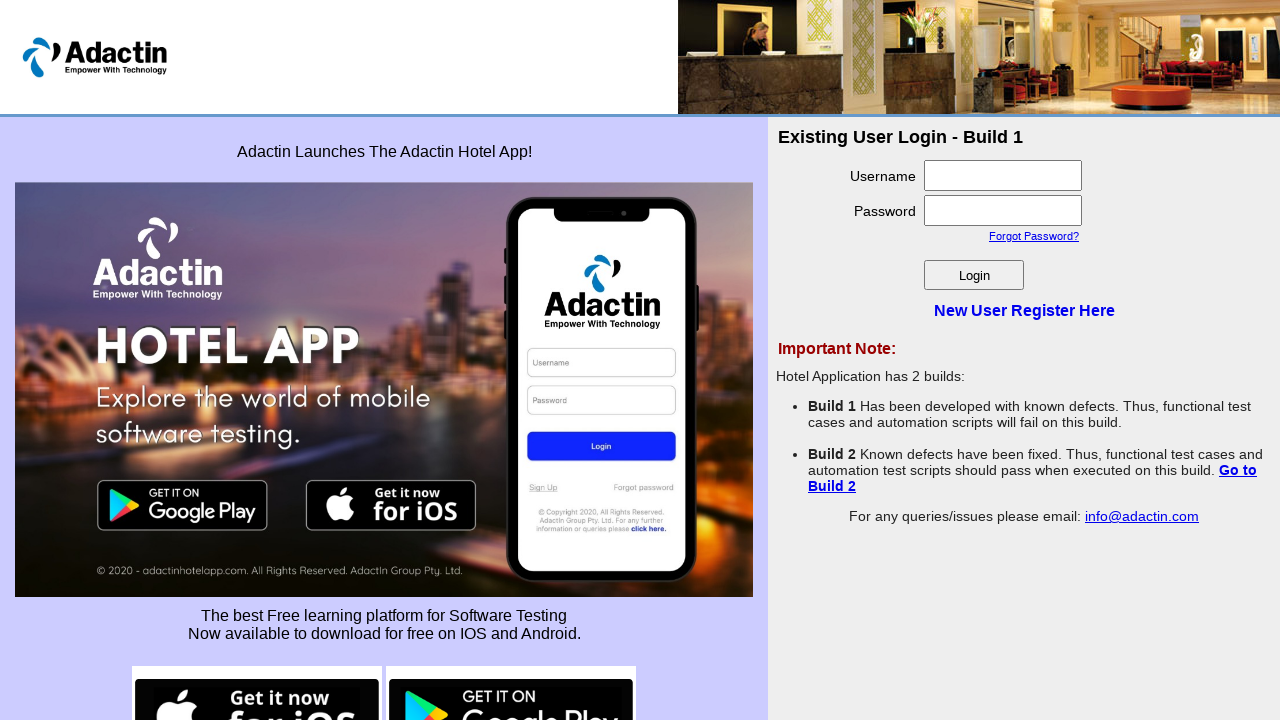